Tests interaction with a guinea pig test page by verifying element text and filling a comments field

Starting URL: http://saucelabs.com/test/guinea-pig

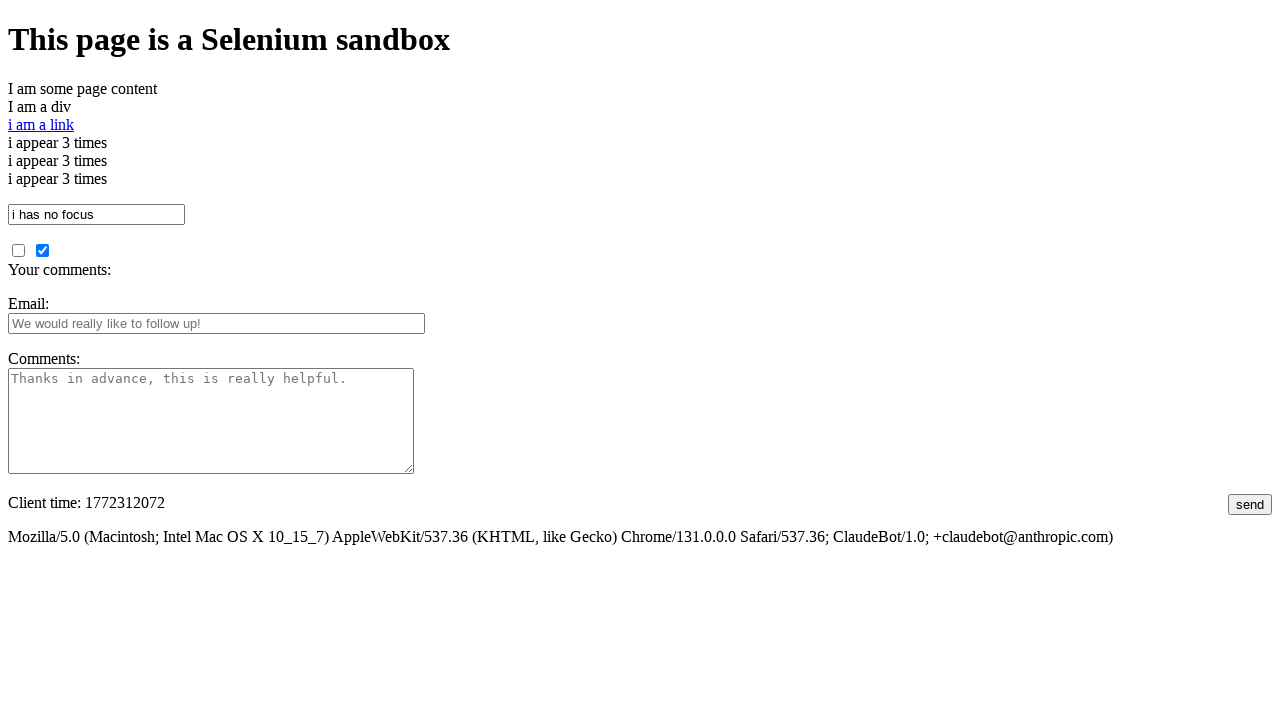

Located div element with ID 'i_am_an_id'
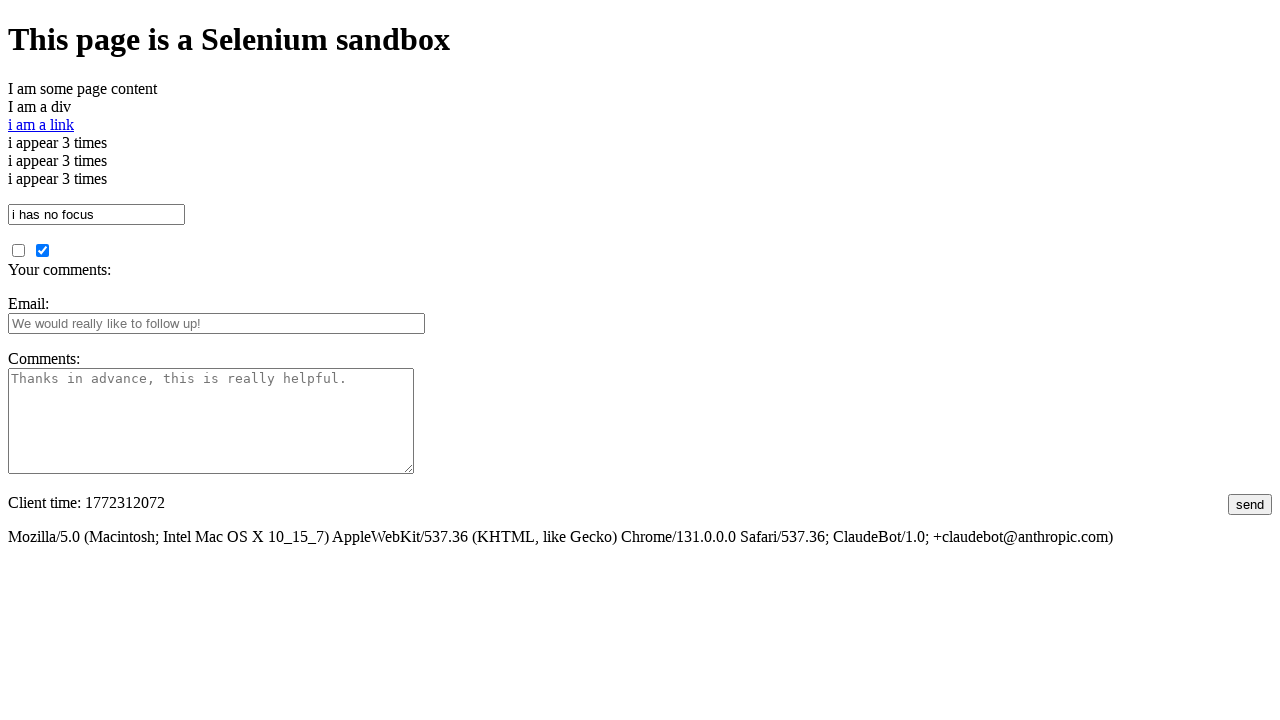

Waited for div element with ID 'i_am_an_id' to be ready
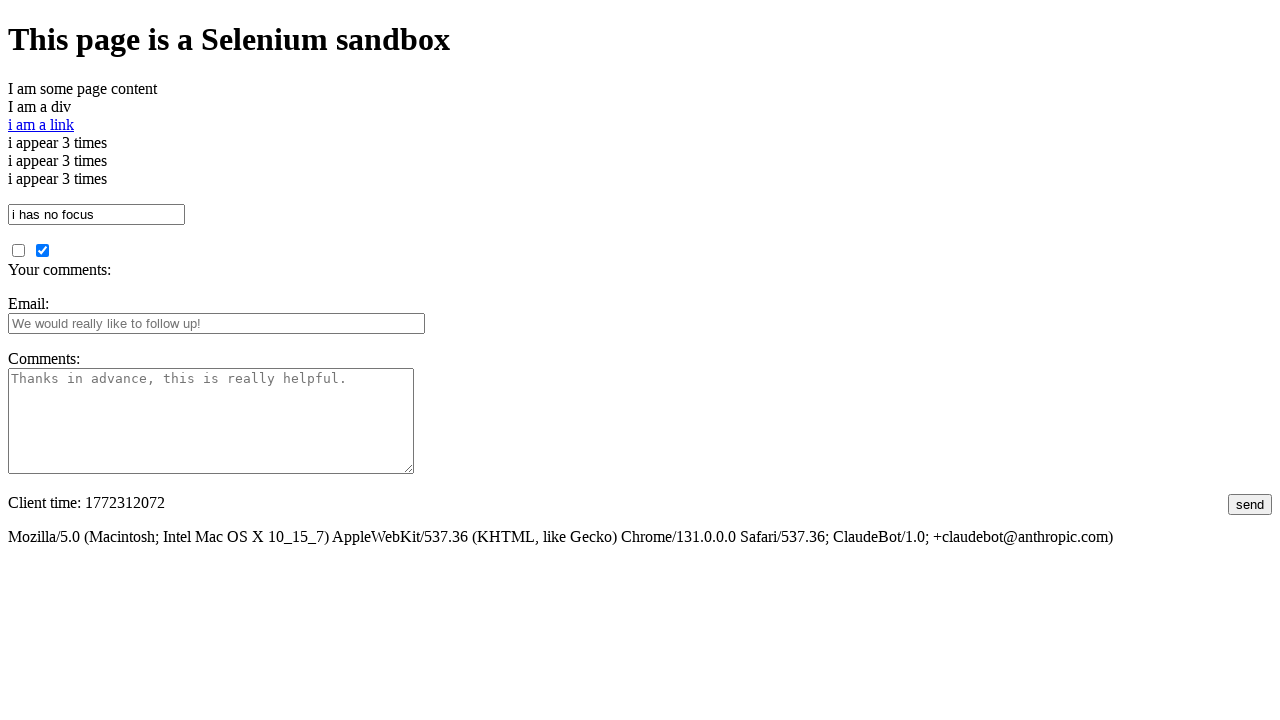

Filled comments field with 'My comment' on #comments
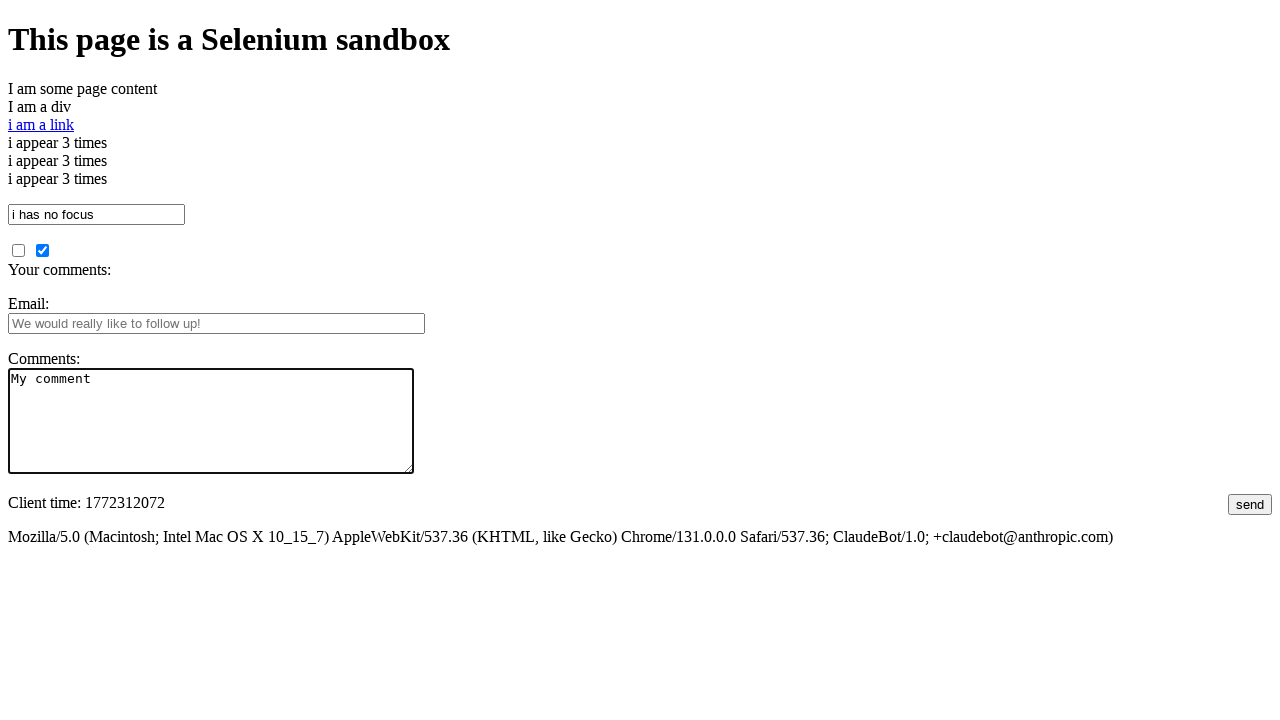

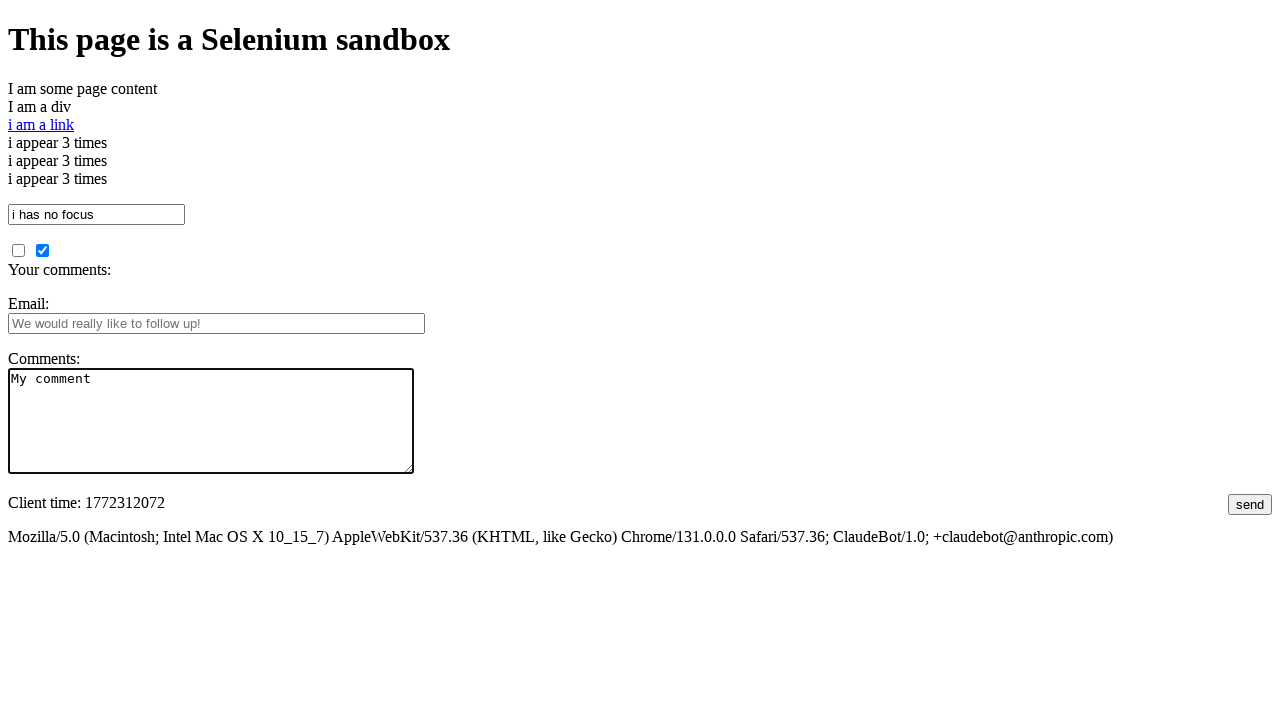